Navigates to the team page and verifies the names of the site creators

Starting URL: http://www.99-bottles-of-beer.net/

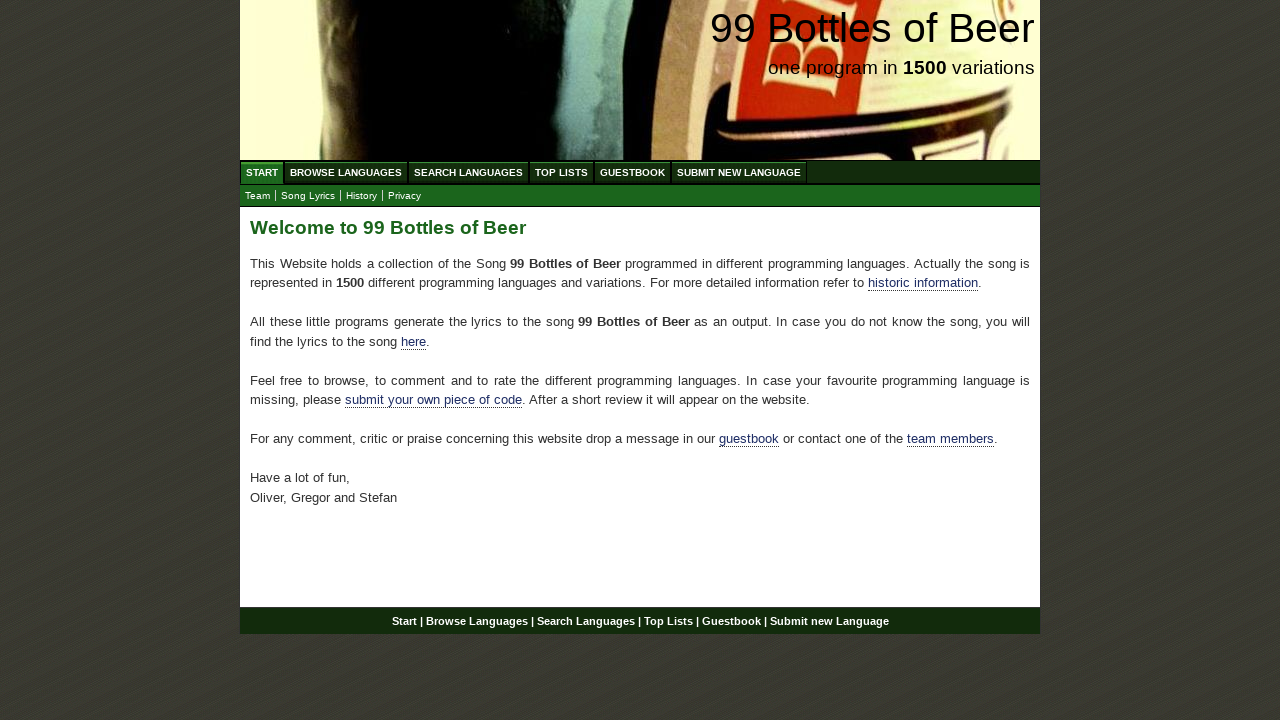

Clicked on Team menu in submenu at (258, 196) on xpath=//*[@id='submenu']/li/a[@href='team.html']
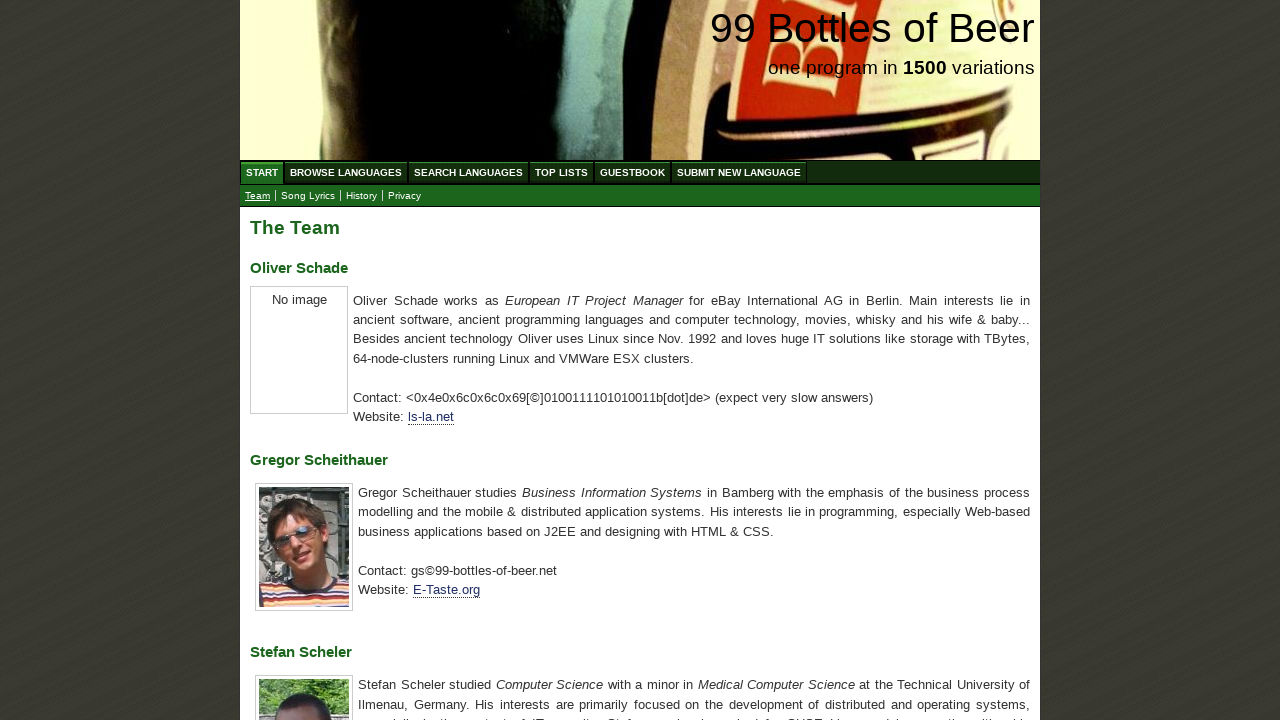

Located first team member name element
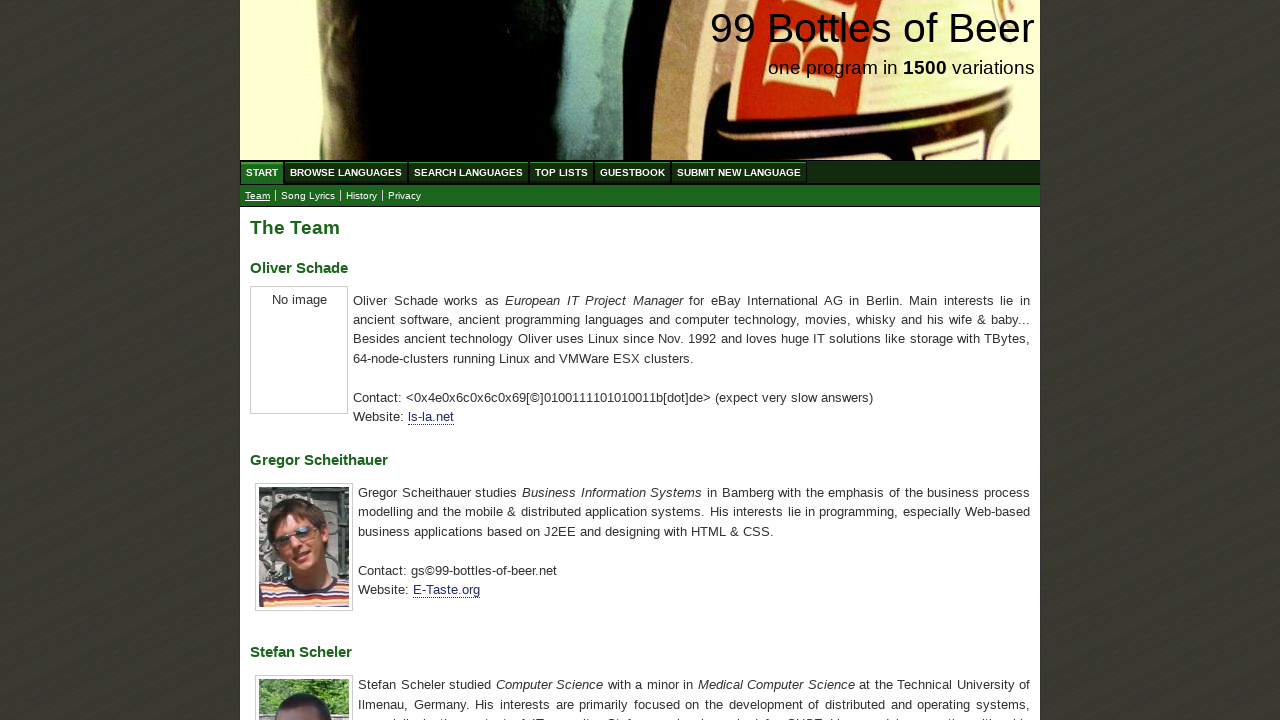

Verified first team member name is 'Oliver Schade'
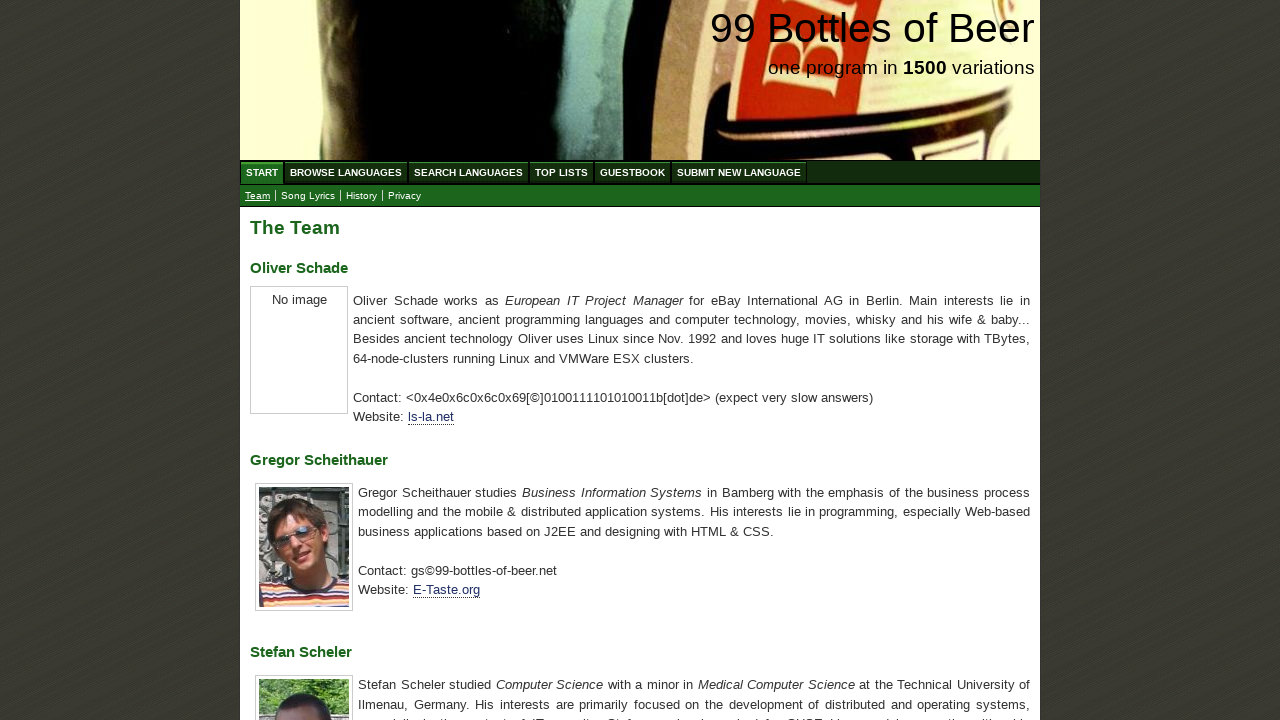

Located second team member name element
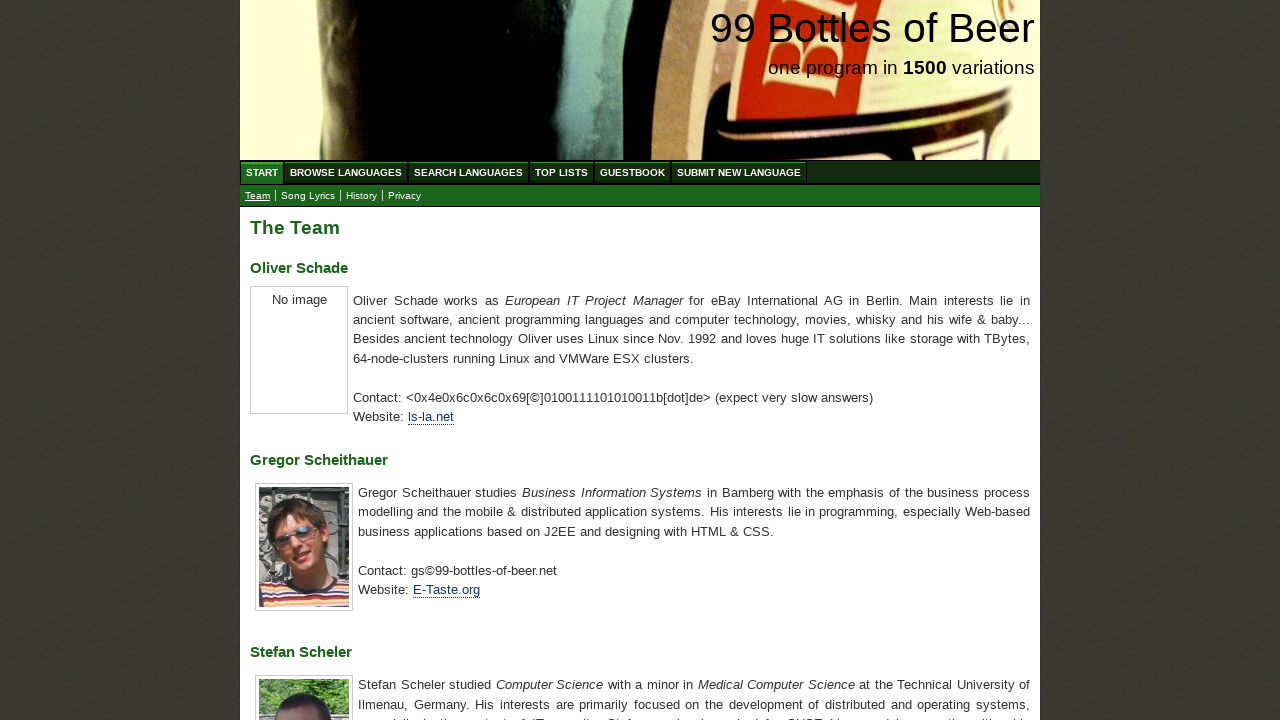

Verified second team member name is 'Gregor Scheithauer'
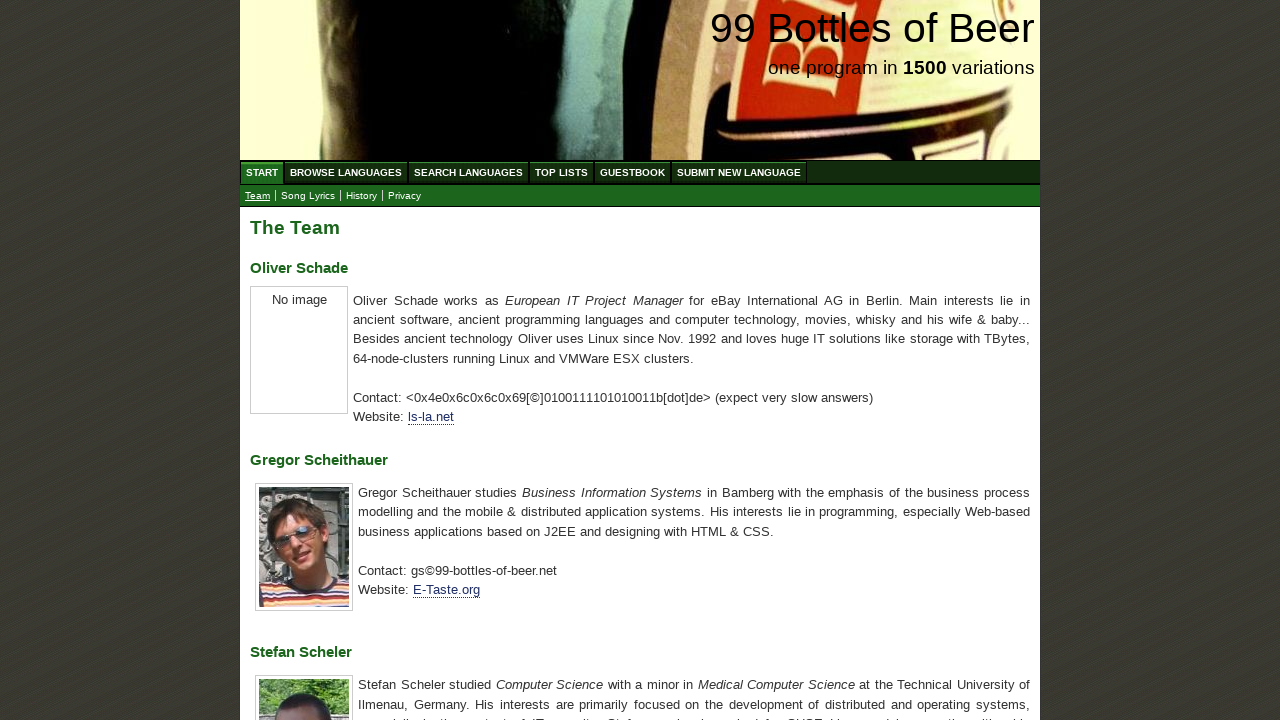

Located third team member name element
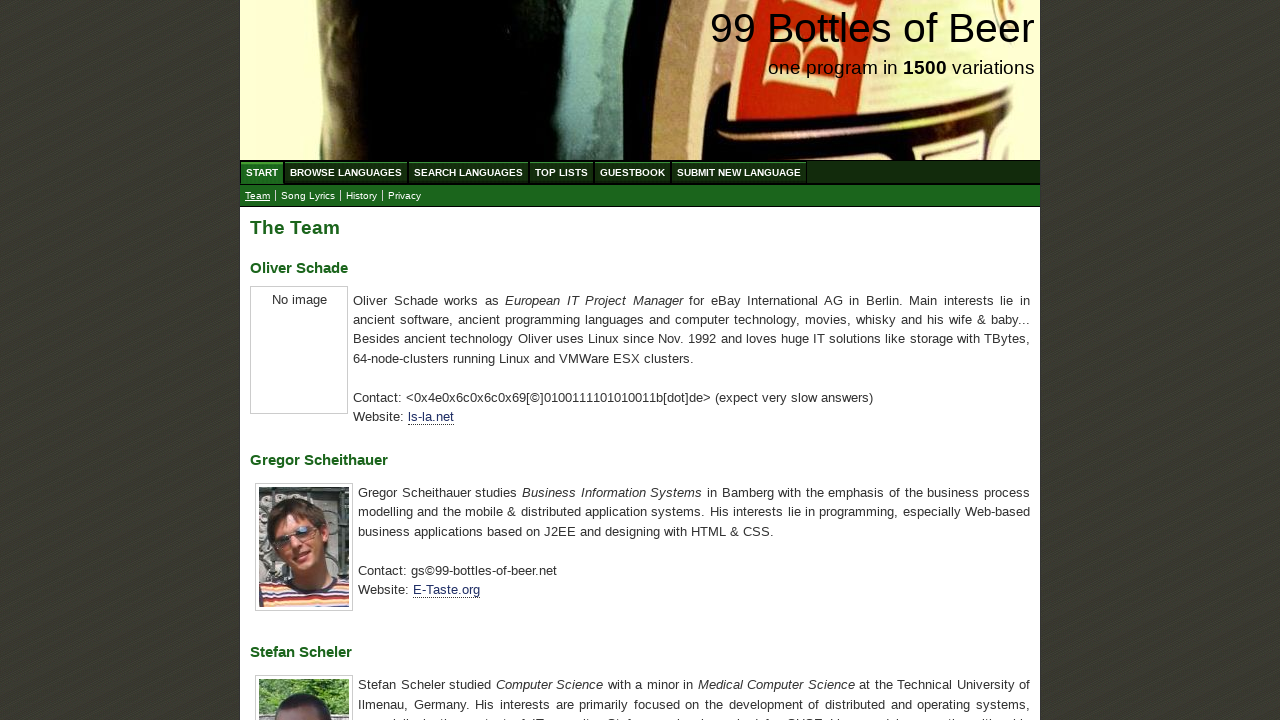

Verified third team member name is 'Stefan Scheler'
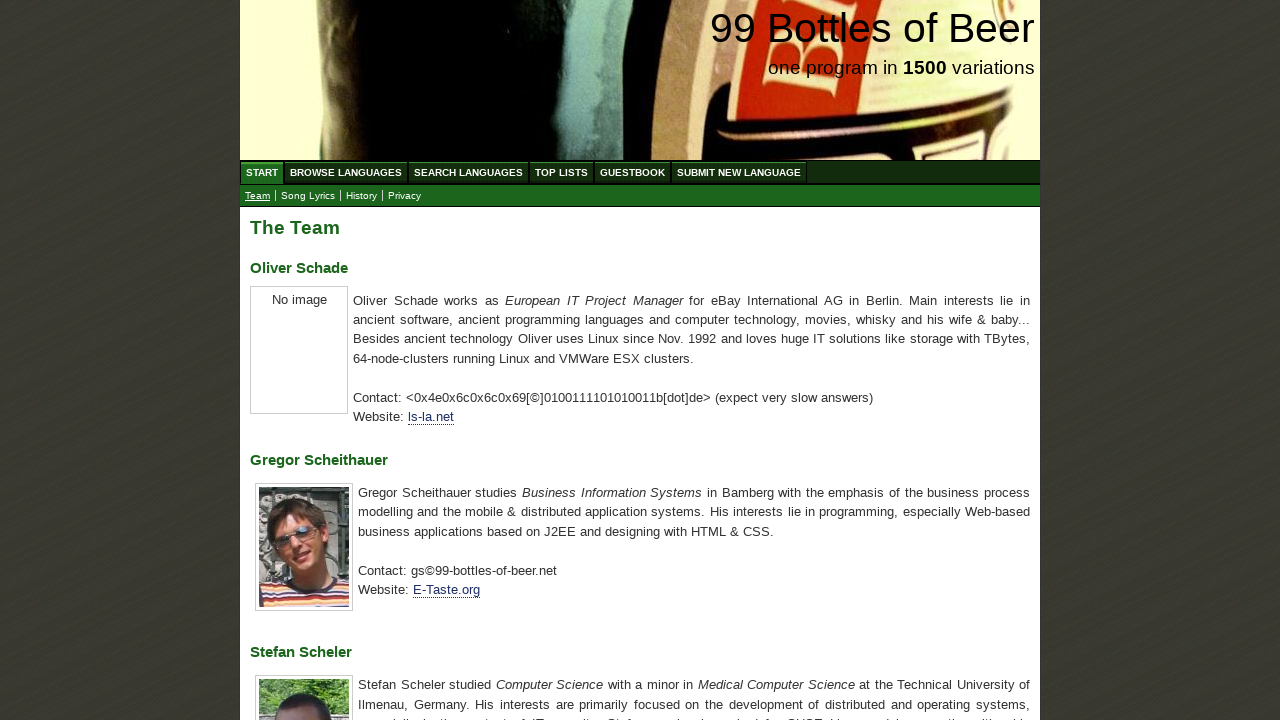

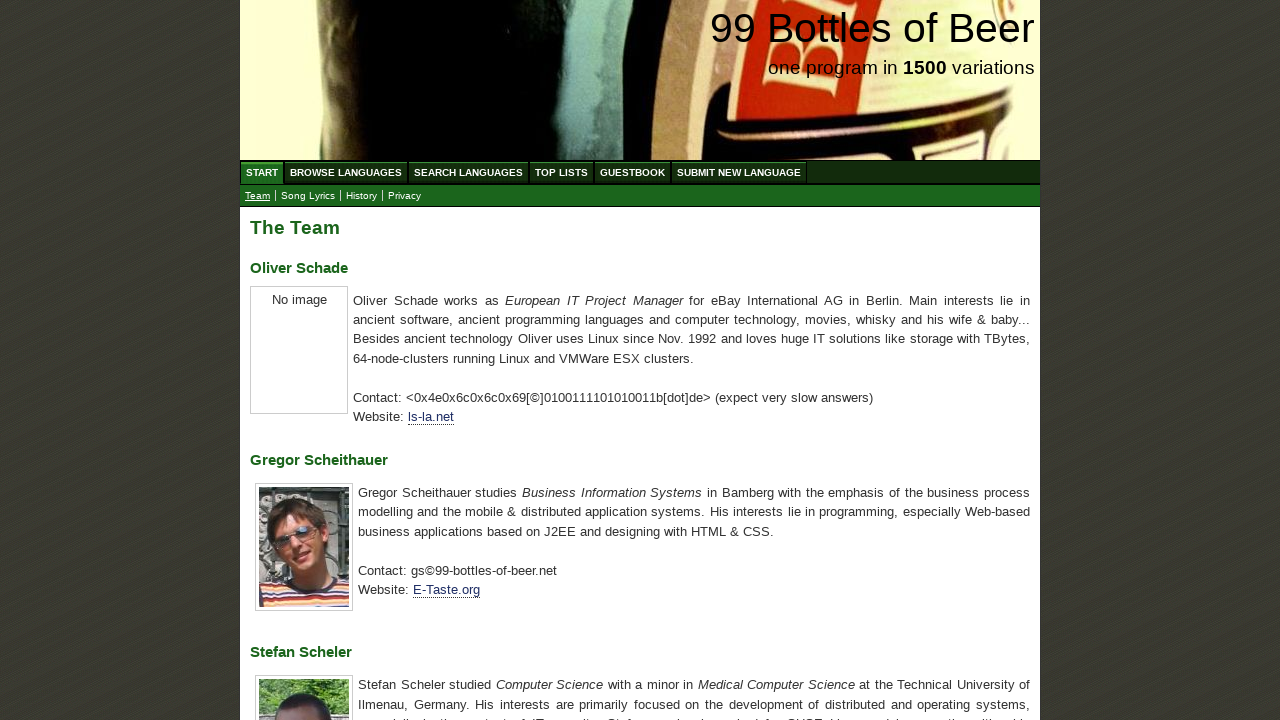